Tests explicit and fluent wait functionality by selecting items from a multi-select list with proper wait conditions.

Starting URL: http://demos.devexpress.com/aspxeditorsdemos/ListEditors/MultiSelect.aspx

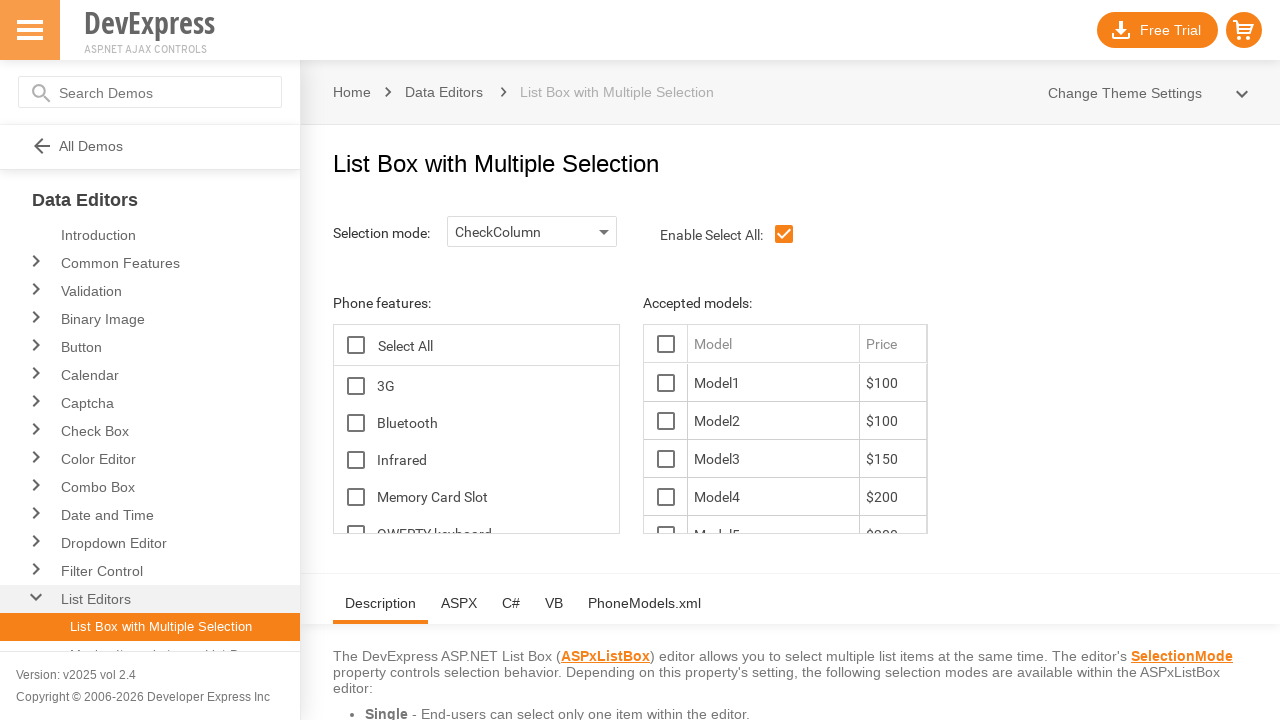

Clicked on selection mode dropdown at (604, 232) on #ControlOptionsTopHolder_lbSelectionMode_B-1
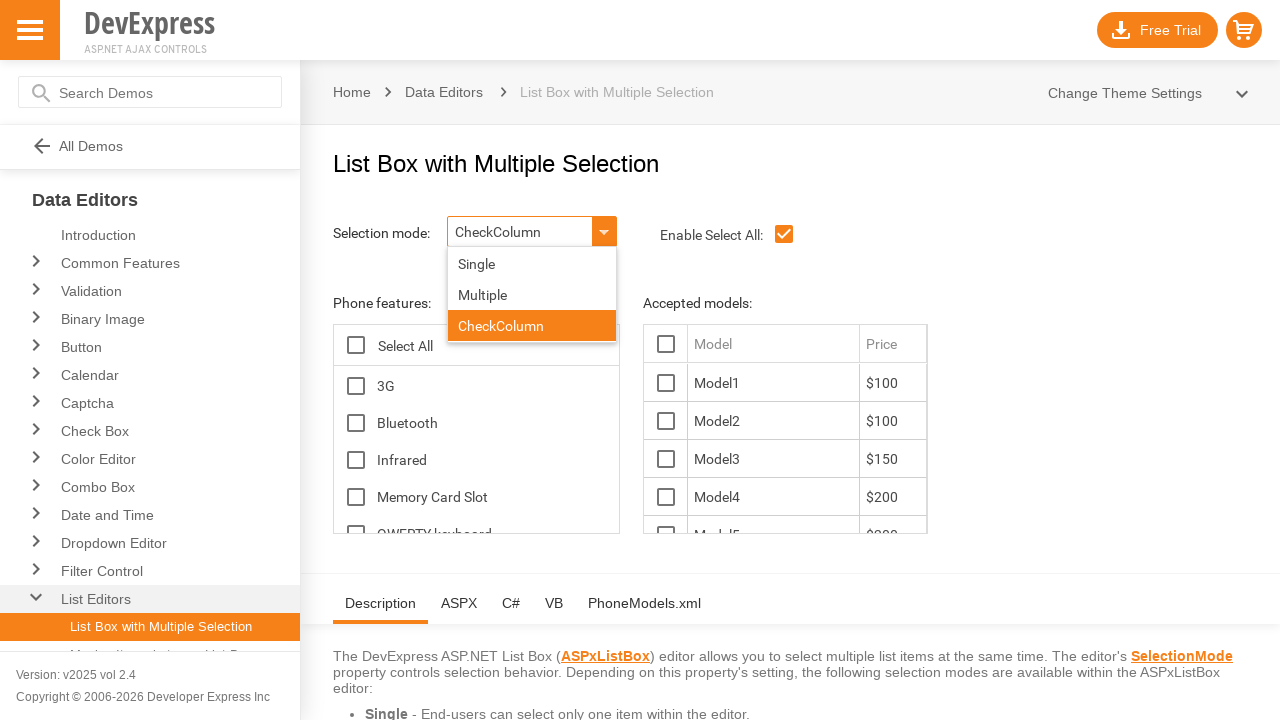

Selection mode dropdown option became visible
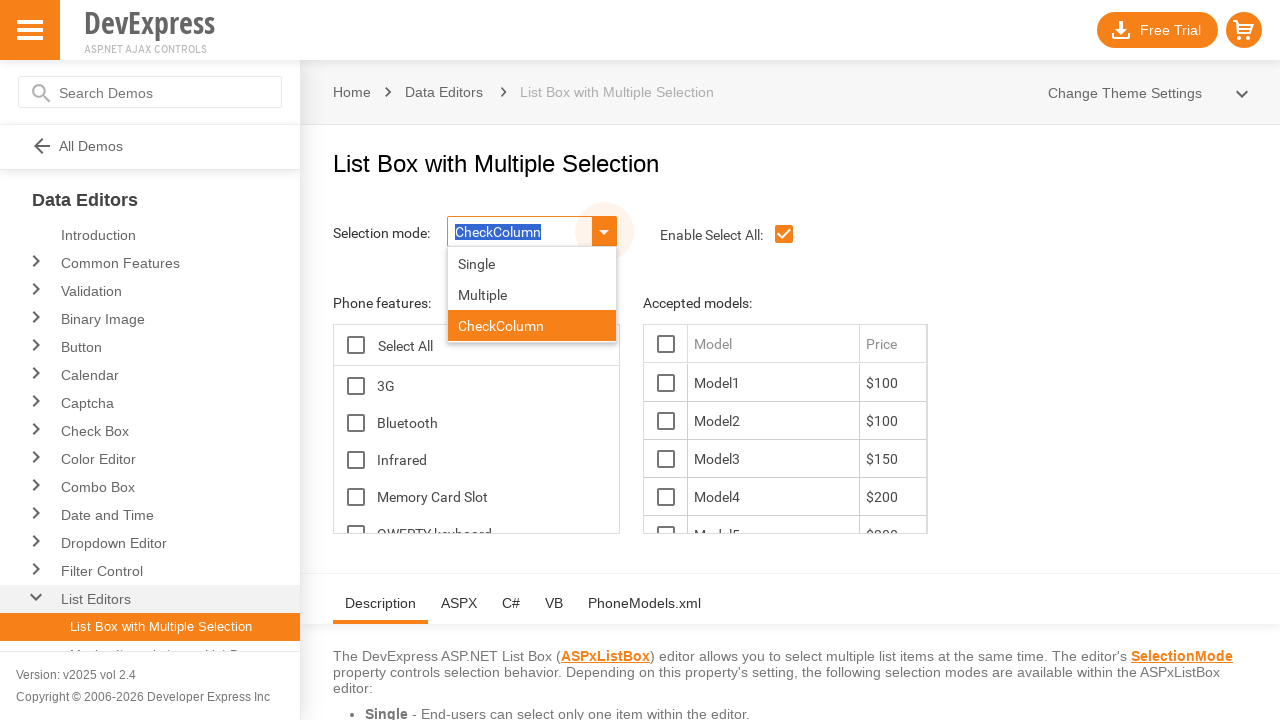

Clicked on dropdown option to change selection mode at (532, 294) on #ControlOptionsTopHolder_lbSelectionMode_DDD_L_LBI1T0
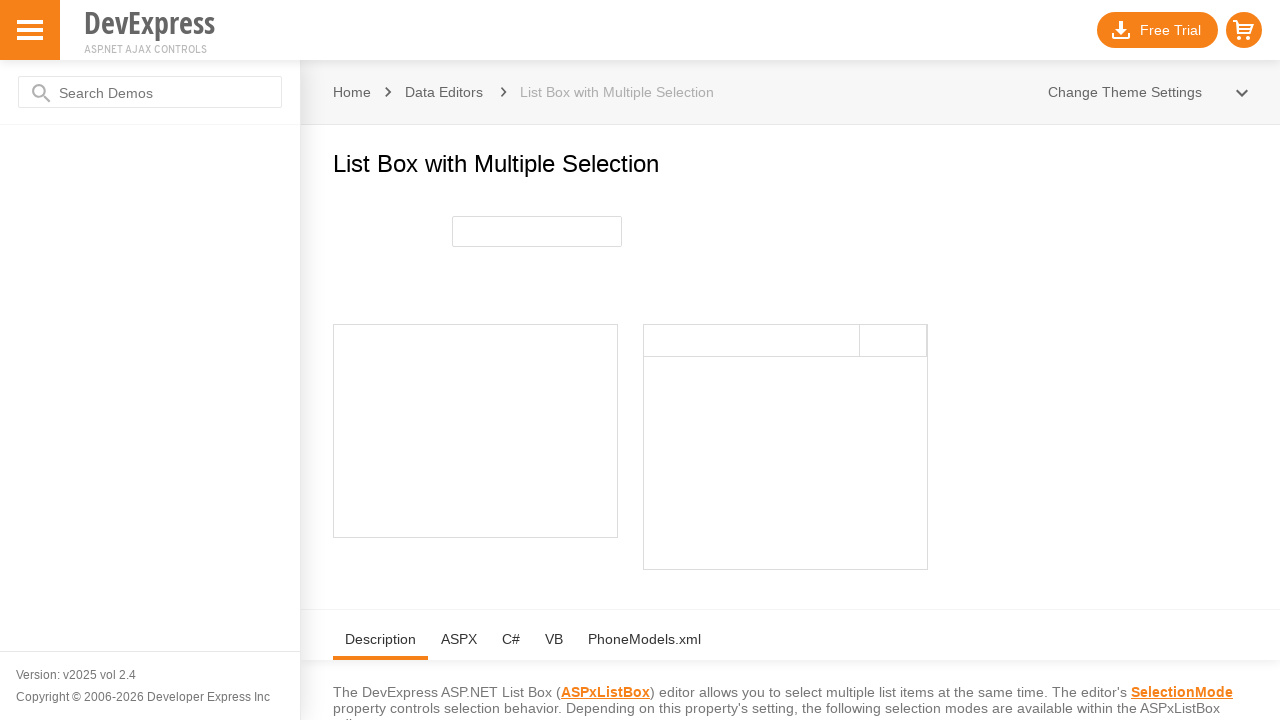

Multi-select list became visible
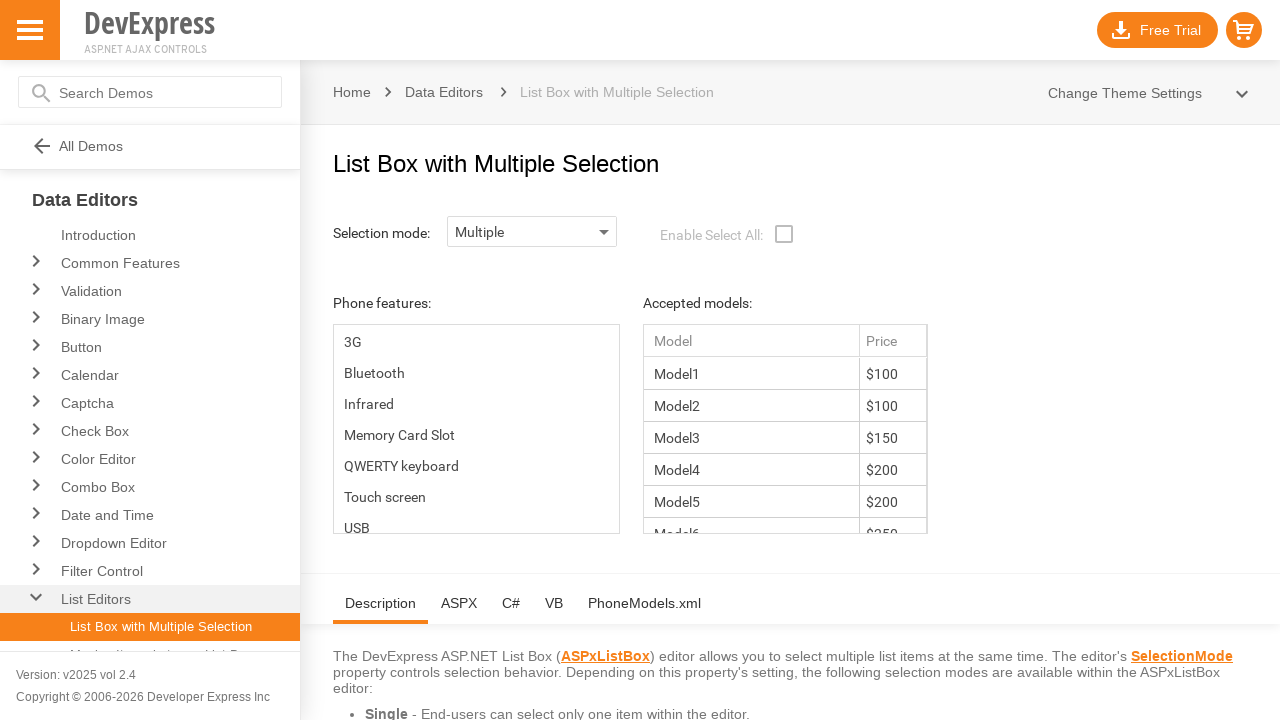

Retrieved all list item elements from multi-select
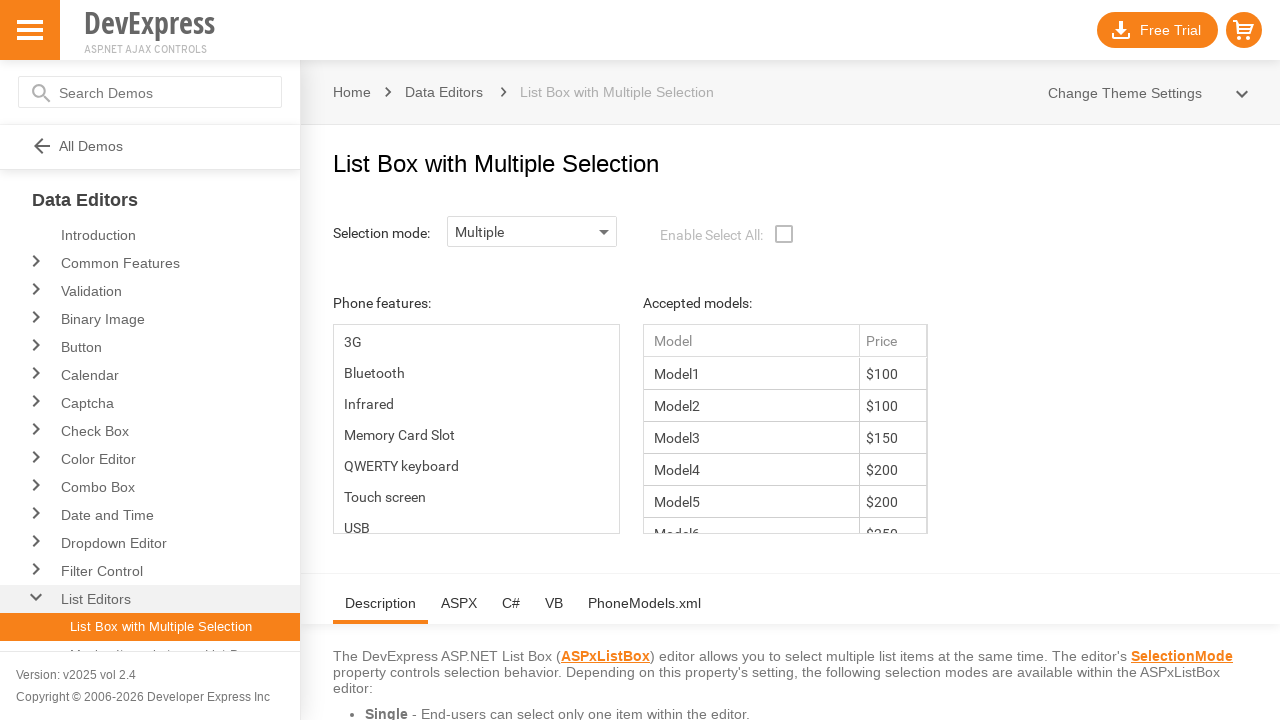

Pressed down Control key for multi-selection
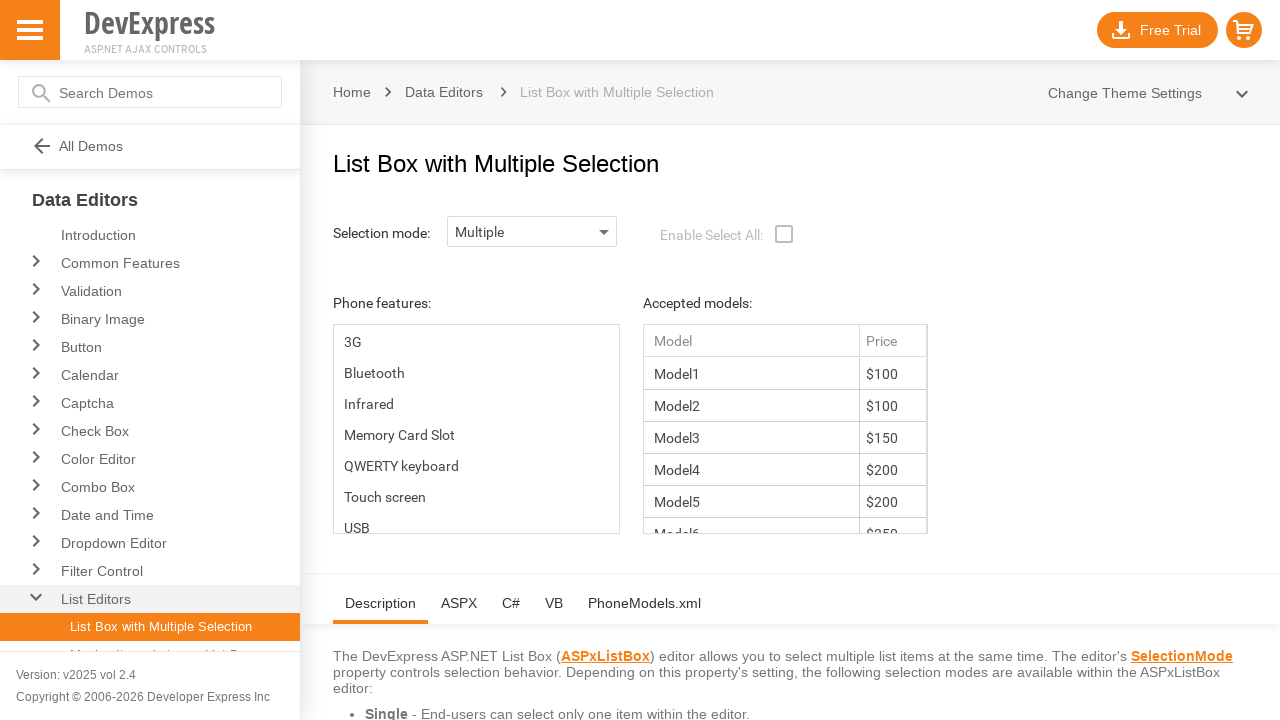

Selected third item in the list with Control key held at (476, 404) on #ContentHolder_lbFeatures_LBT td >> nth=2
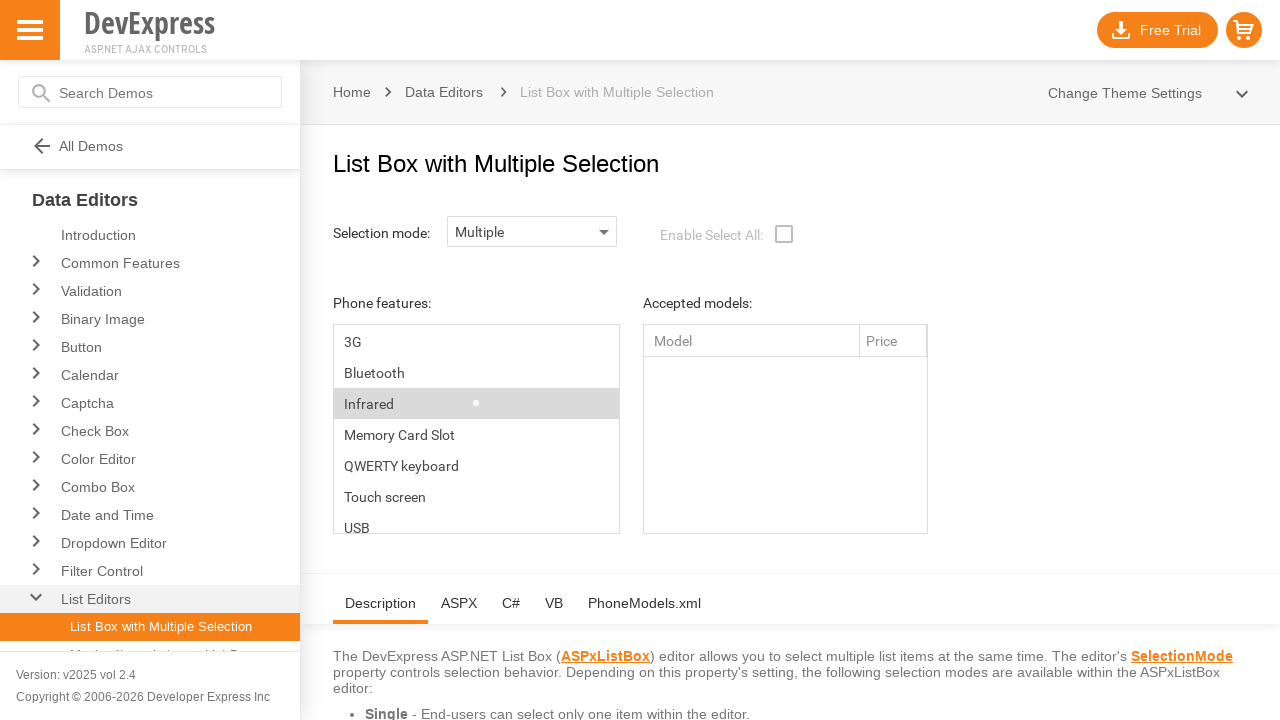

Selected fifth item in the list with Control key held at (476, 434) on #ContentHolder_lbFeatures_LBT td >> nth=4
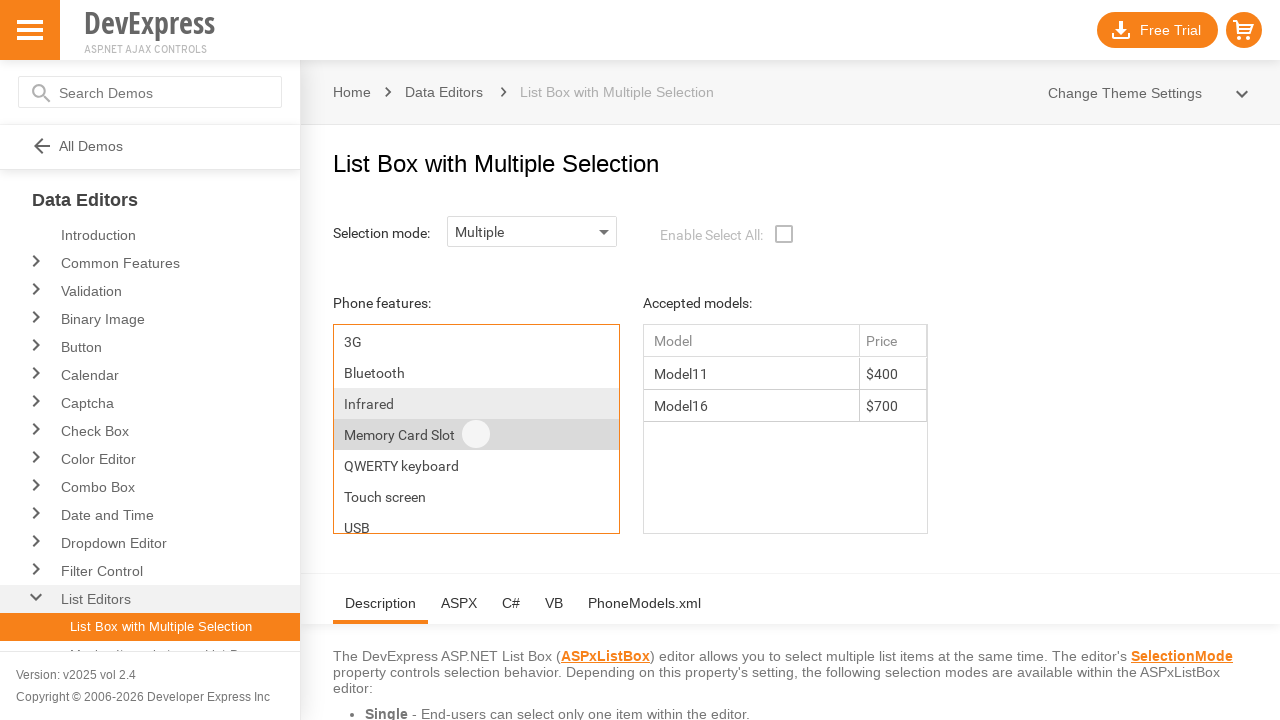

Selected seventh item in the list with Control key held at (476, 496) on #ContentHolder_lbFeatures_LBT td >> nth=6
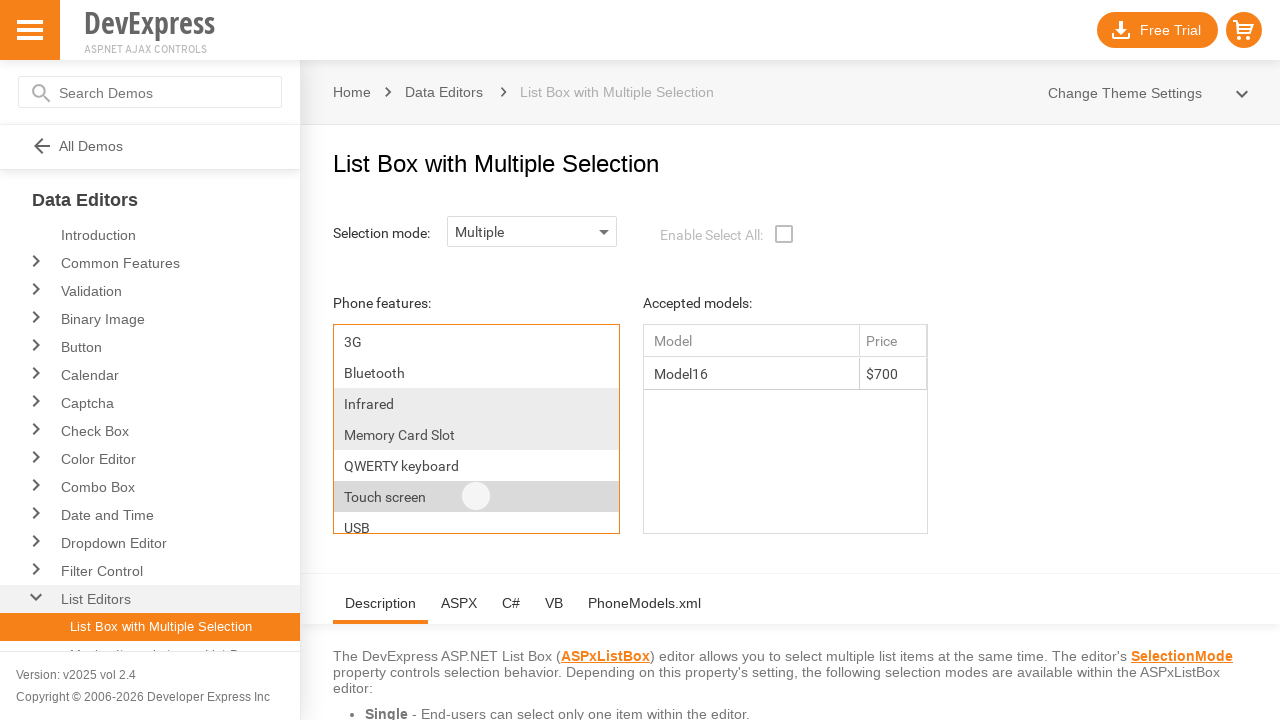

Released Control key to complete multi-selection
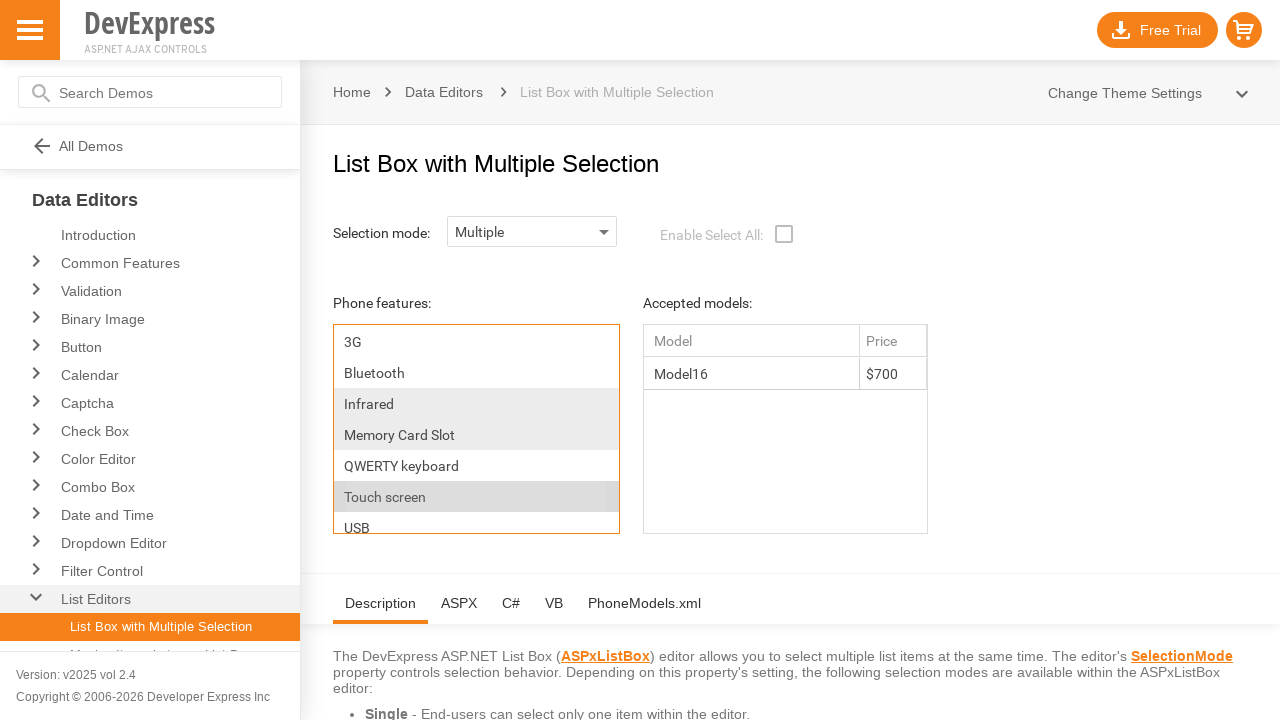

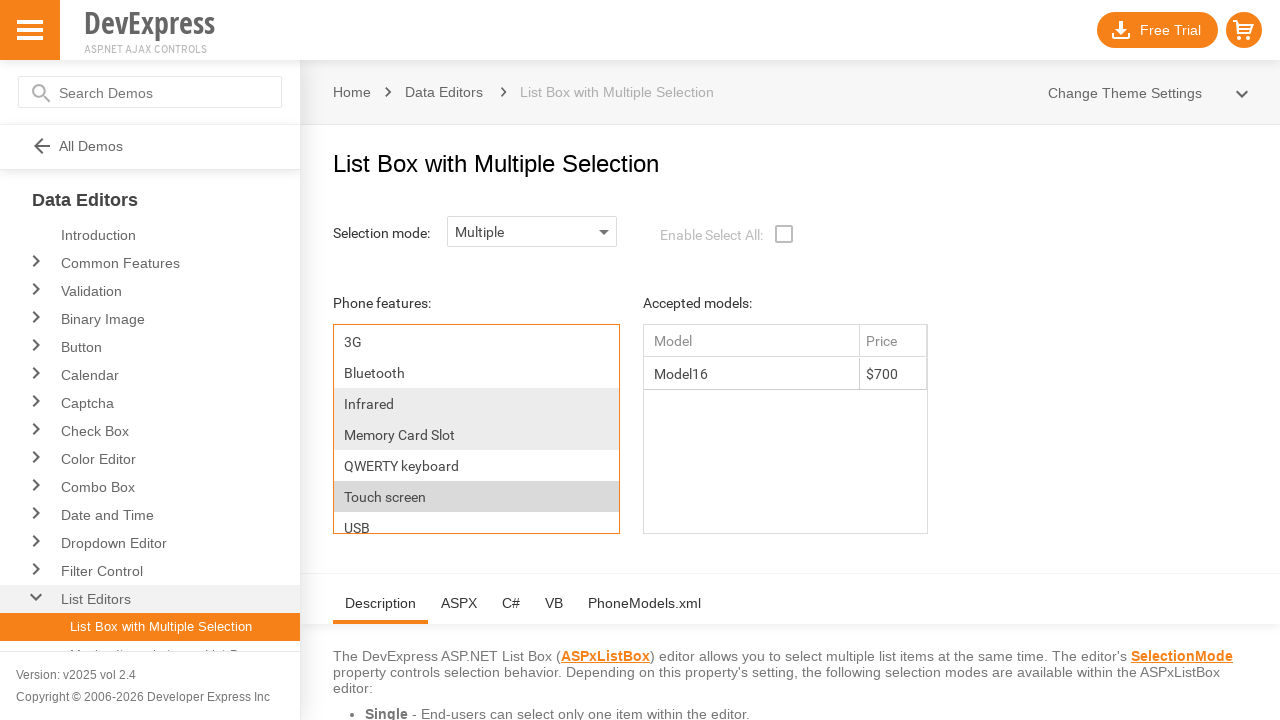